Tests the Alert Demo form on the Basic Elements page by filling in first name, last name, and company name fields, then submitting and verifying the alert message.

Starting URL: http://automationbykrishna.com/

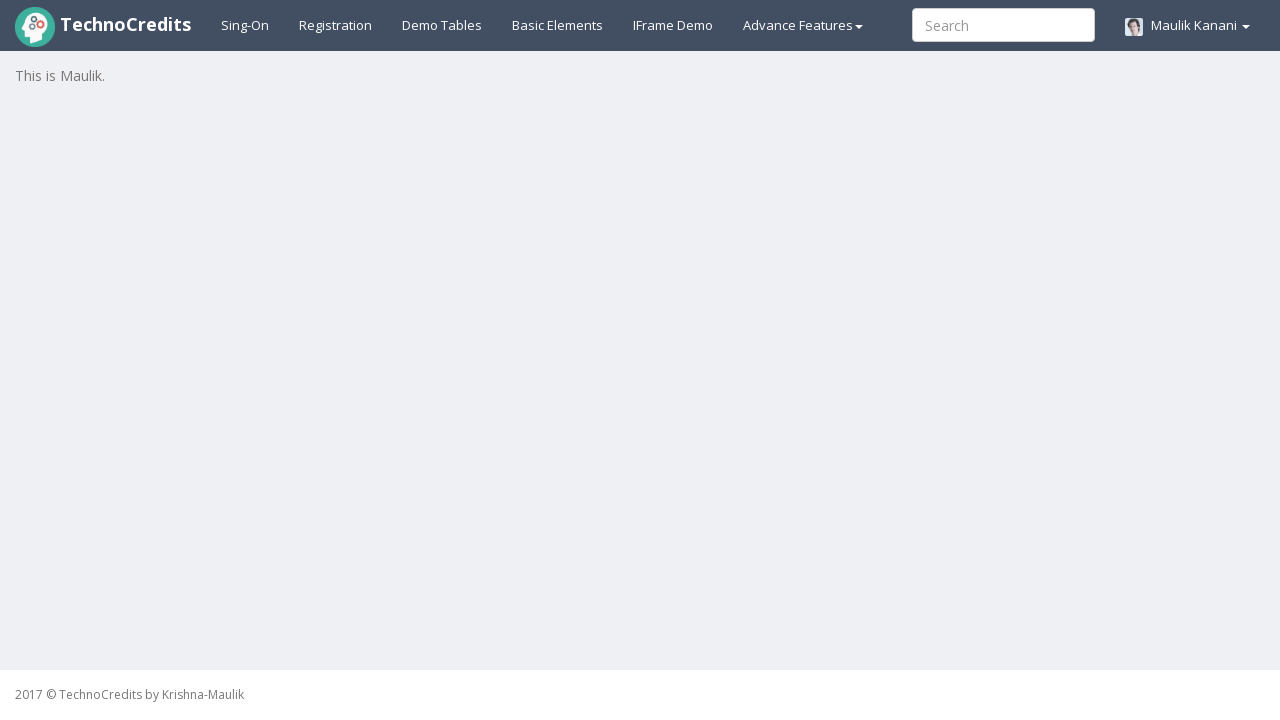

Clicked on Basic Elements link at (558, 25) on text=Basic Elements
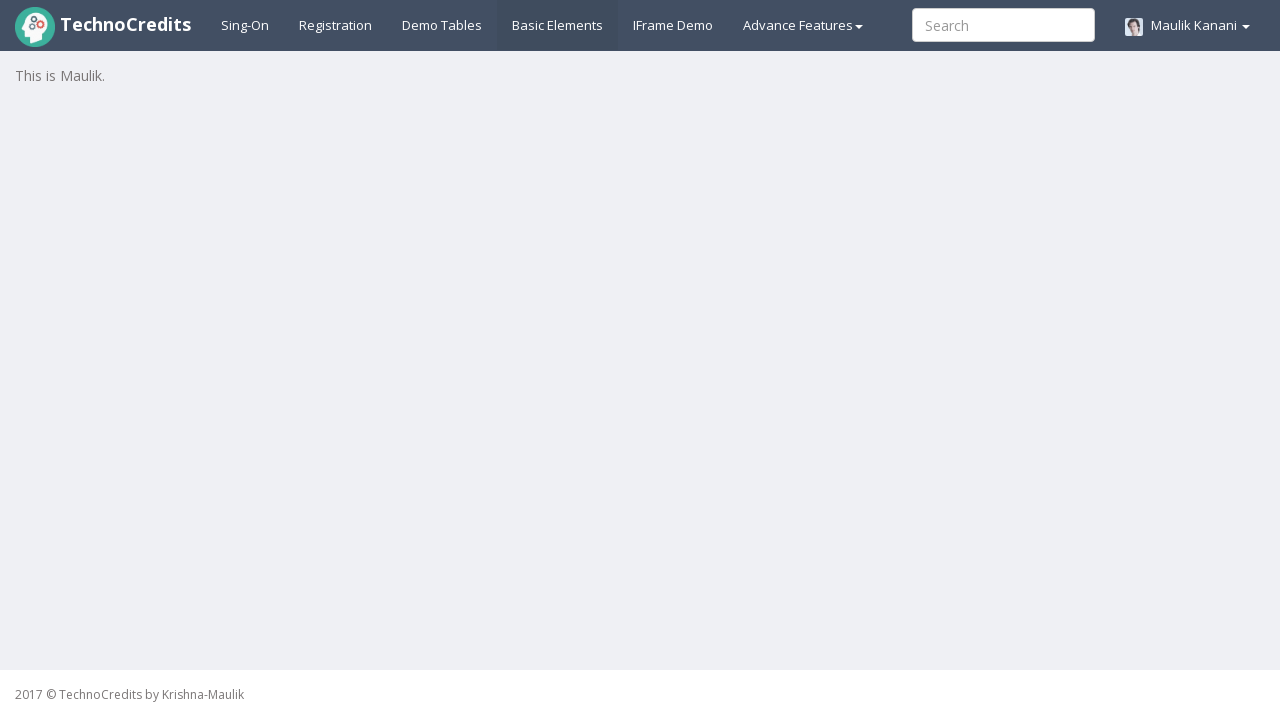

Filled first name field with 'Brijesh' on input[name='ufname']
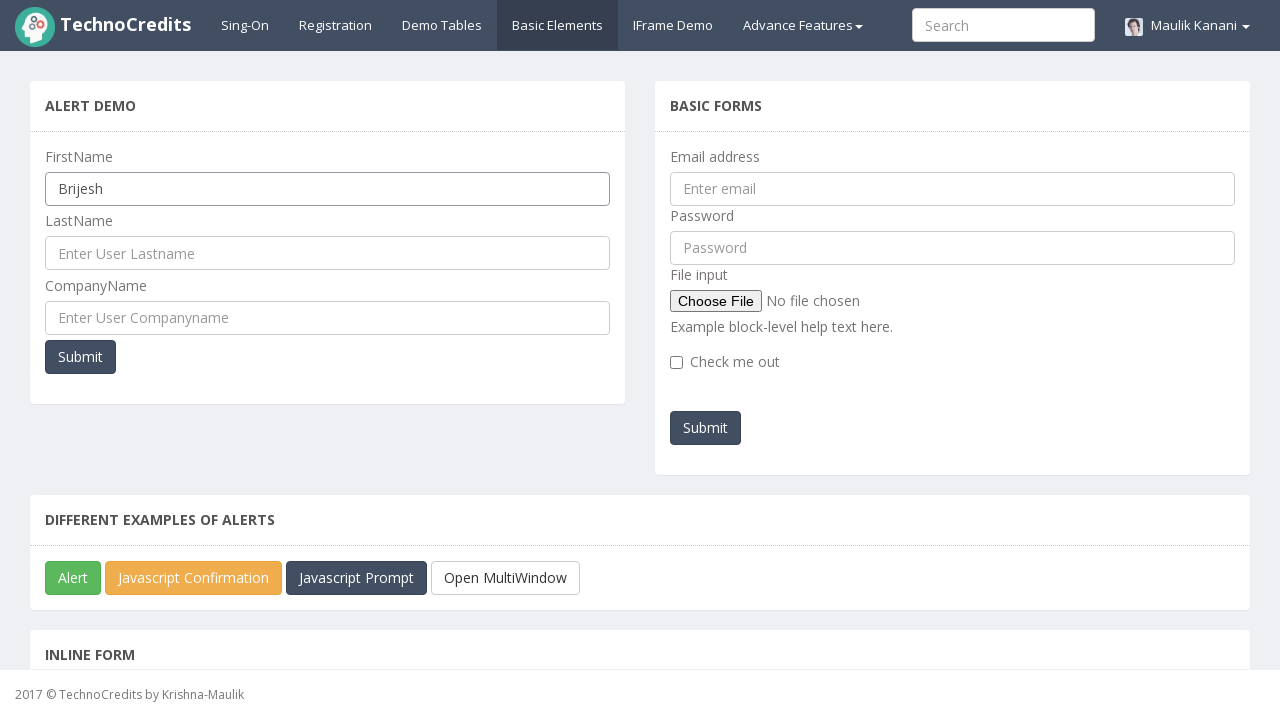

Filled last name field with 'Gajera' on input[name='ulname']
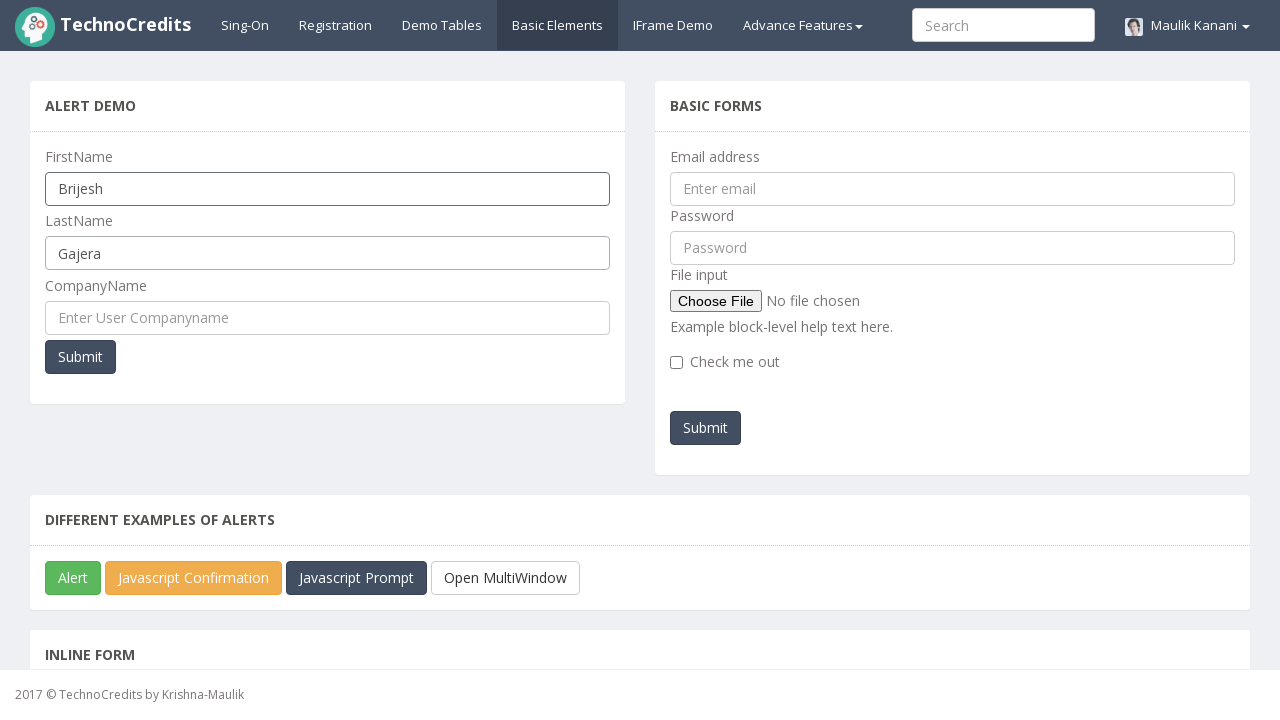

Filled company name field with 'Company1' on input[name='cmpname']
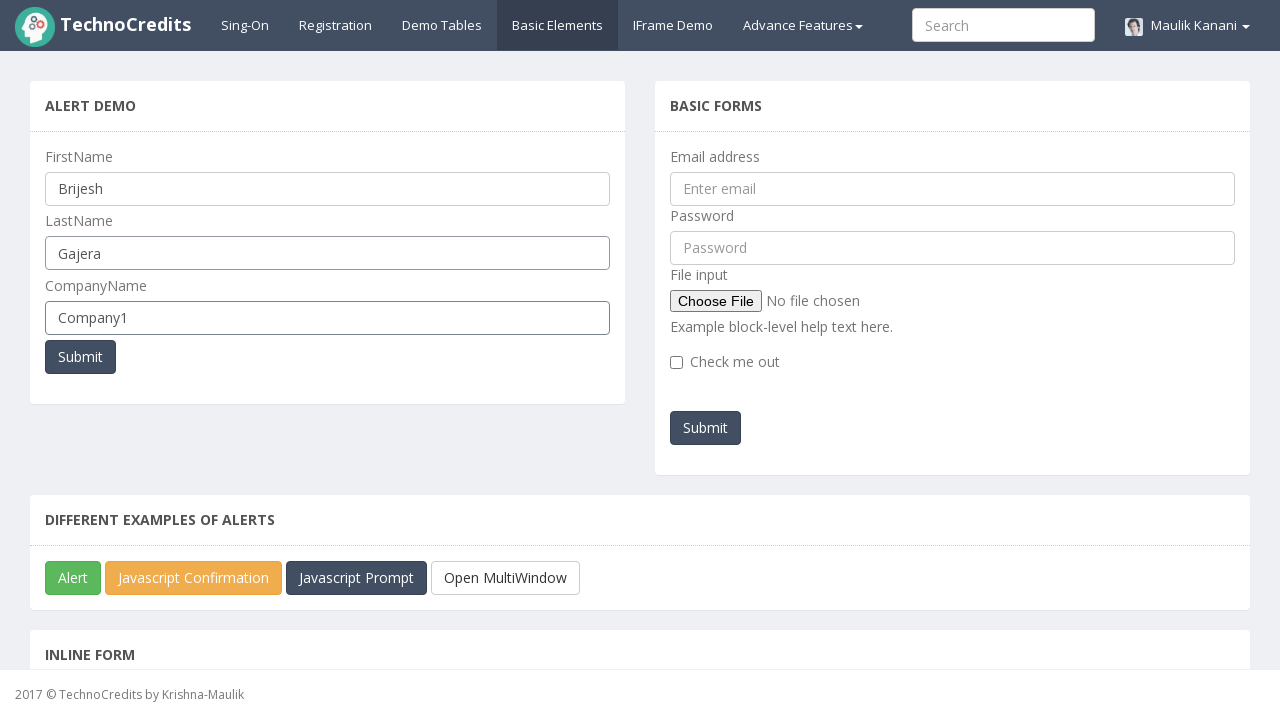

Clicked submit button for Alert Demo section at (80, 357) on xpath=//header[contains(text(),'Alert Demo')]//parent::section//button
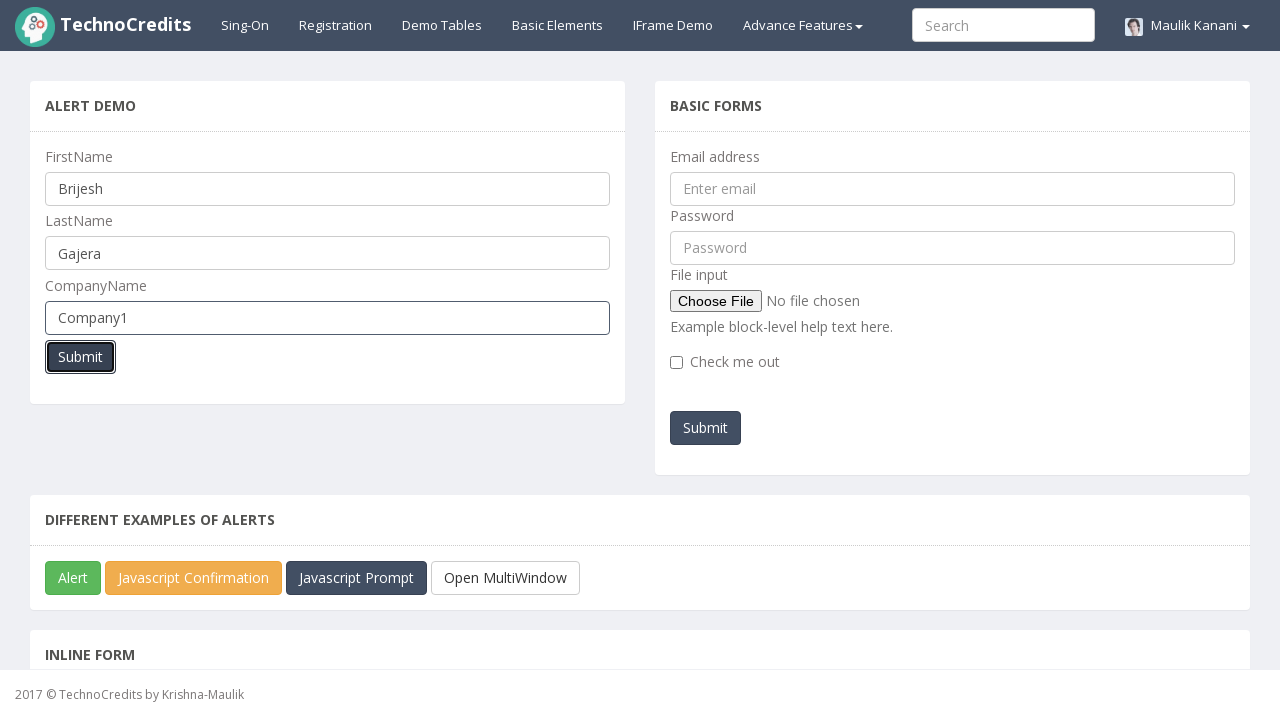

Set up dialog handler to accept alert
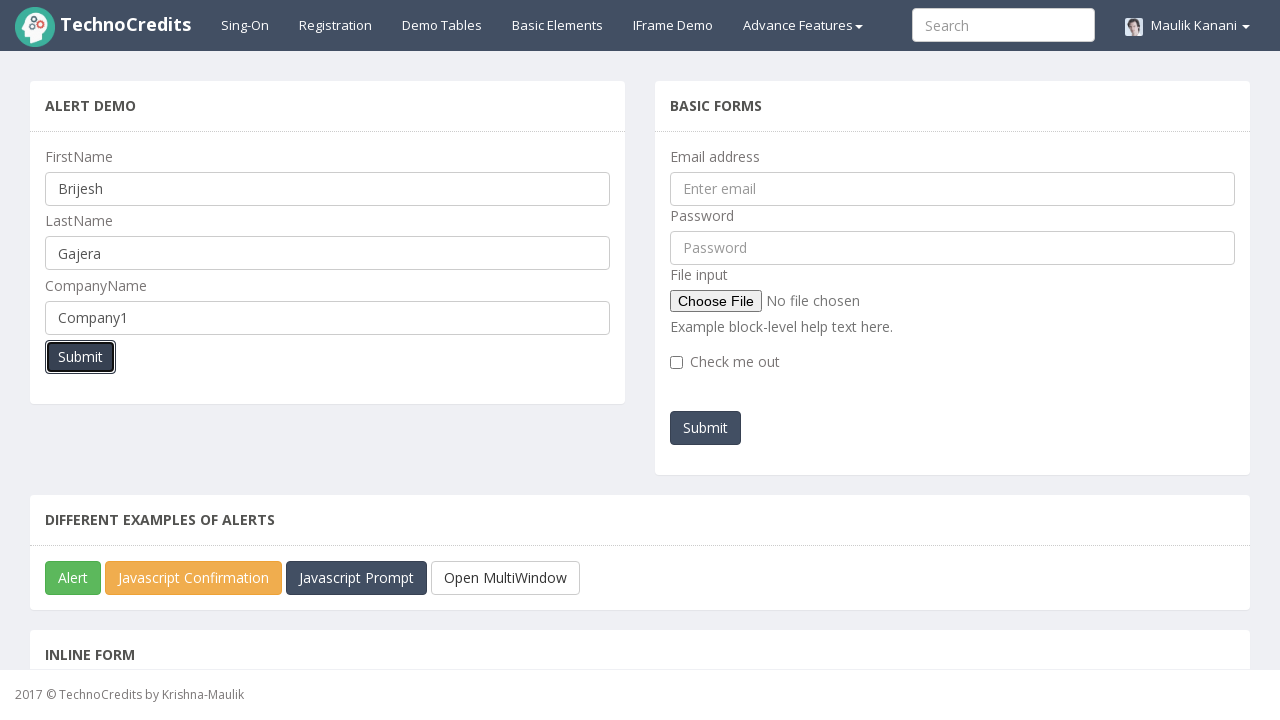

Waited 500ms for alert to be processed
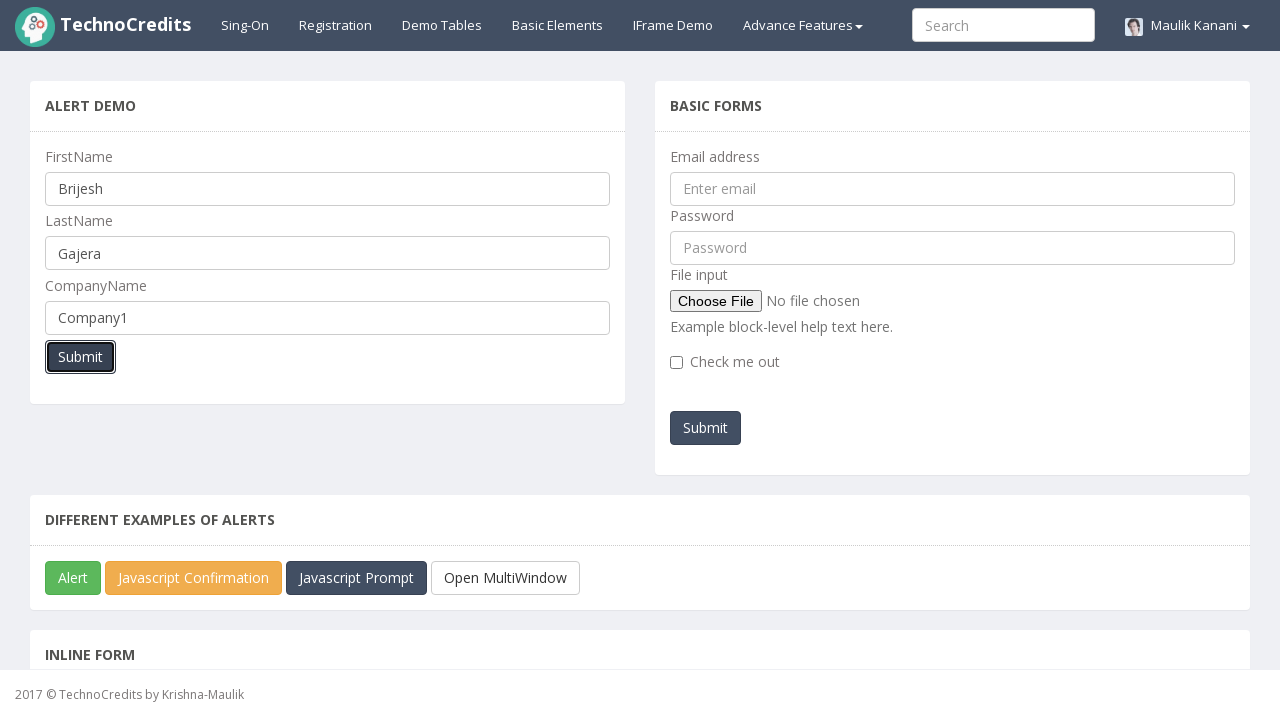

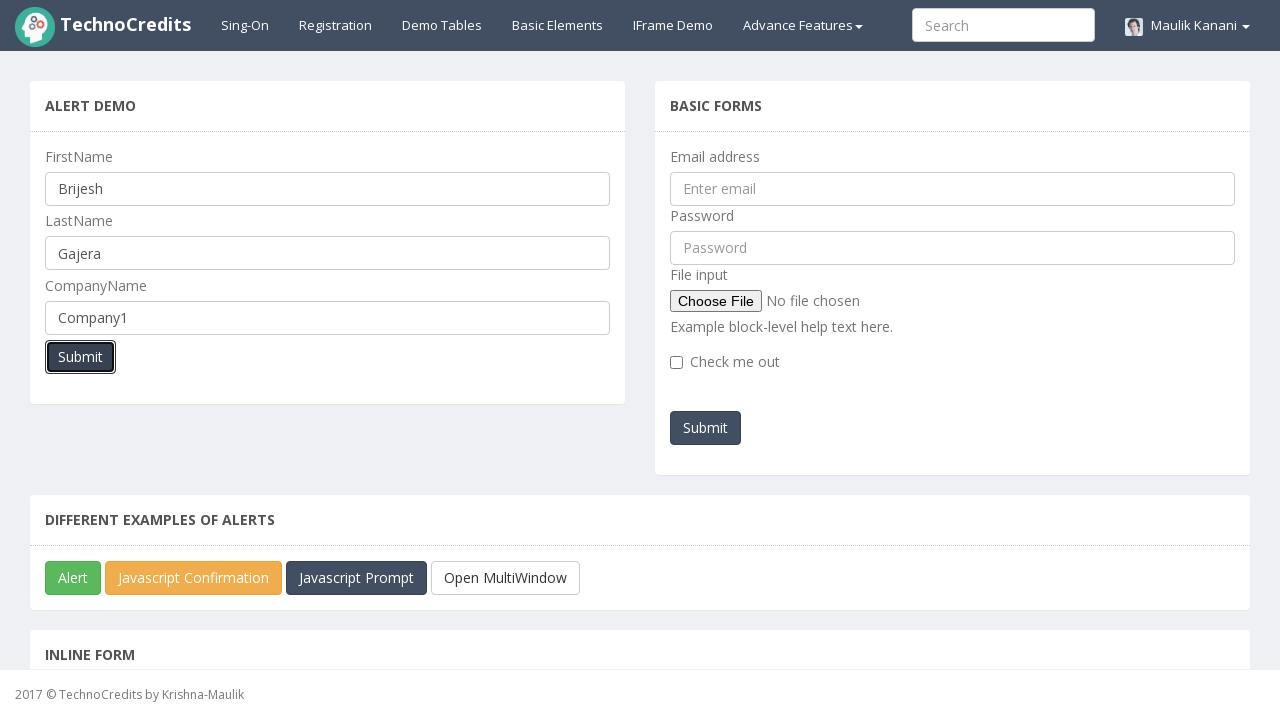